Navigates to a demo page and sets viewport to 1920x1080 resolution to verify page renders correctly at this size

Starting URL: https://www.getcalley.com/see-a-demo/

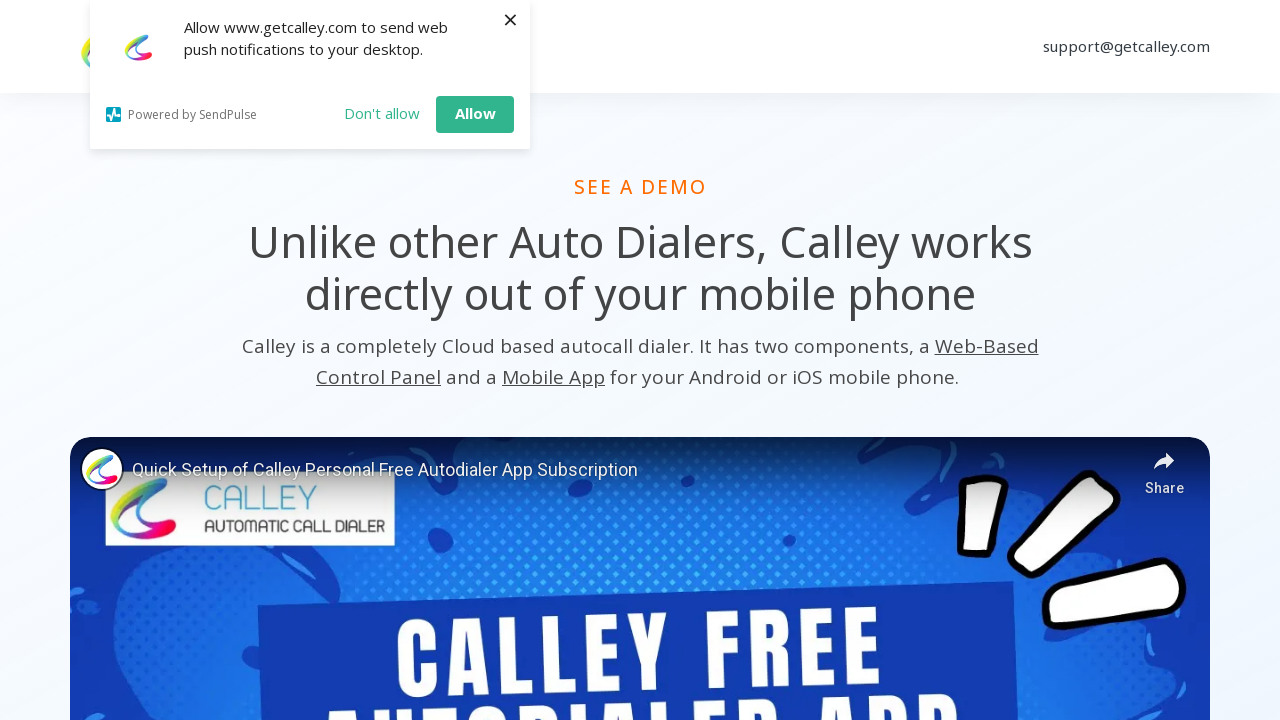

Set viewport size to 1920x1080 resolution
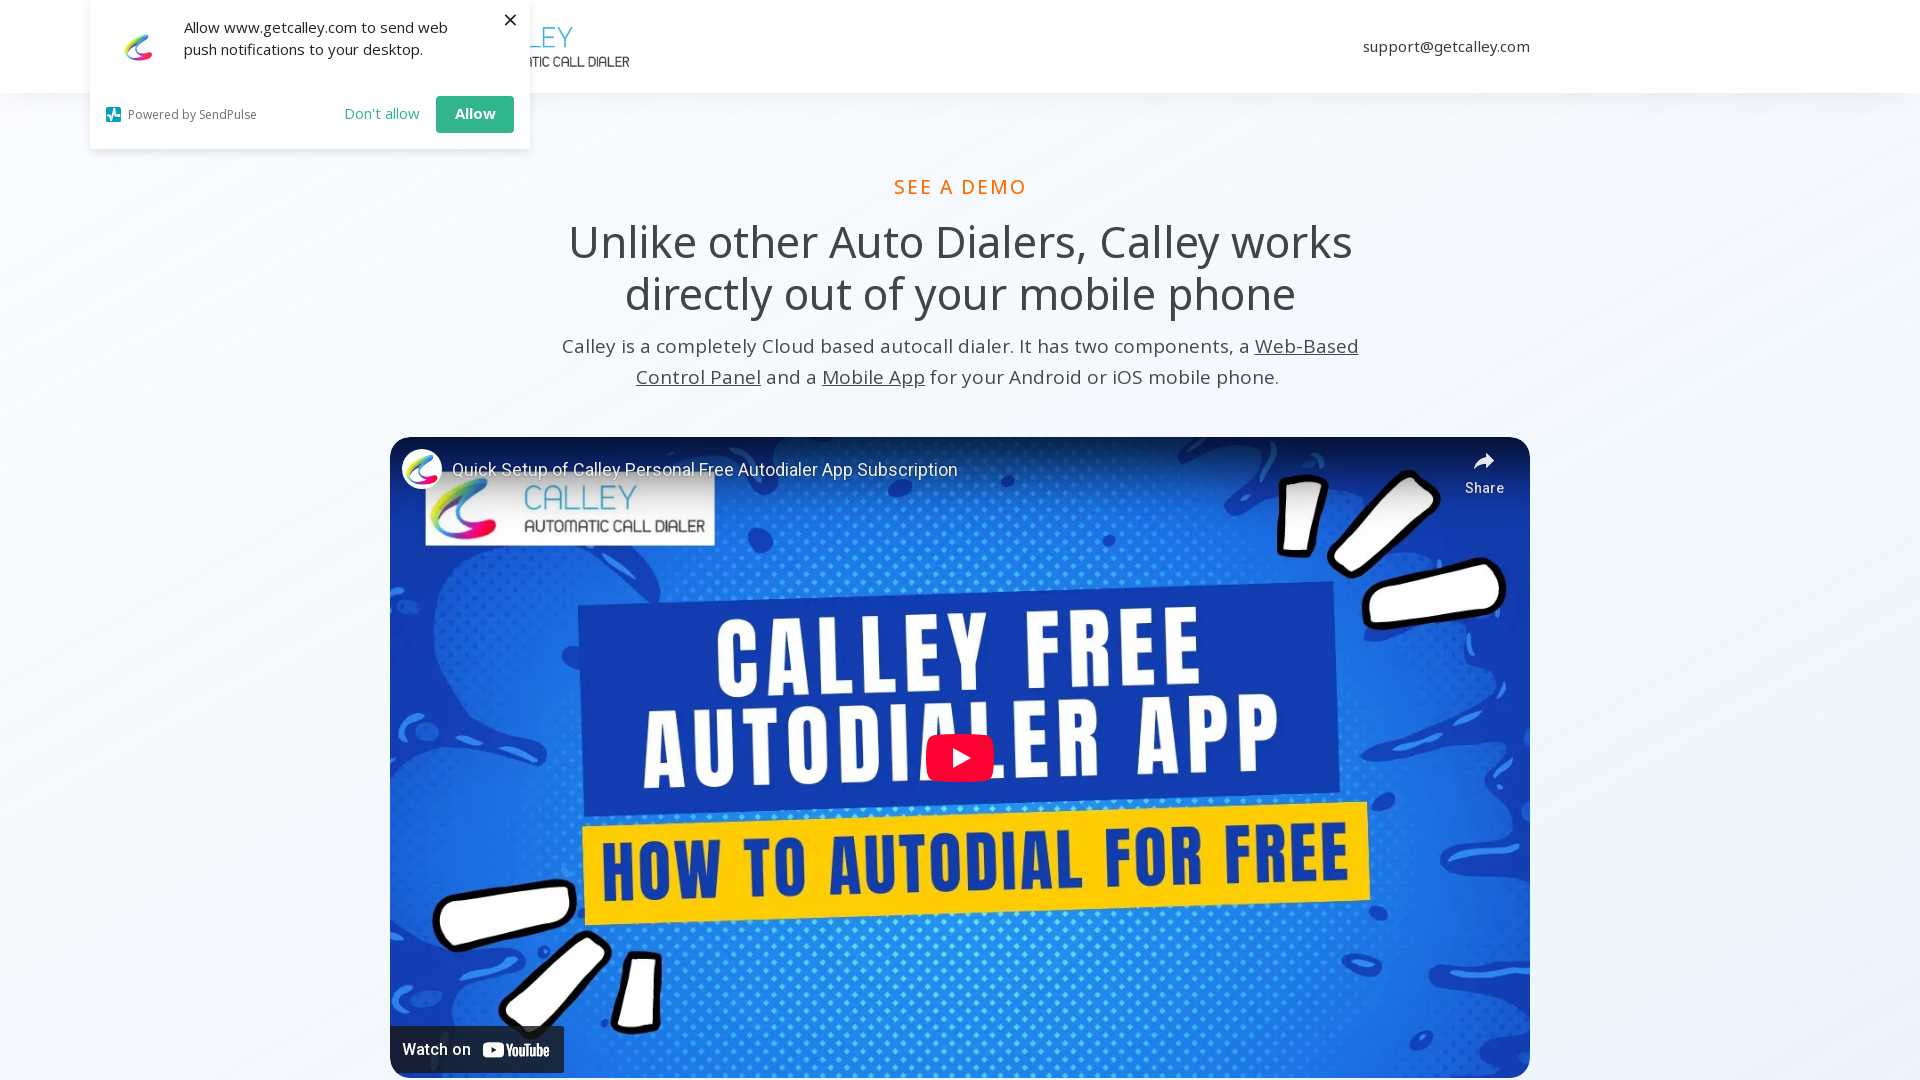

Demo page loaded with network idle state
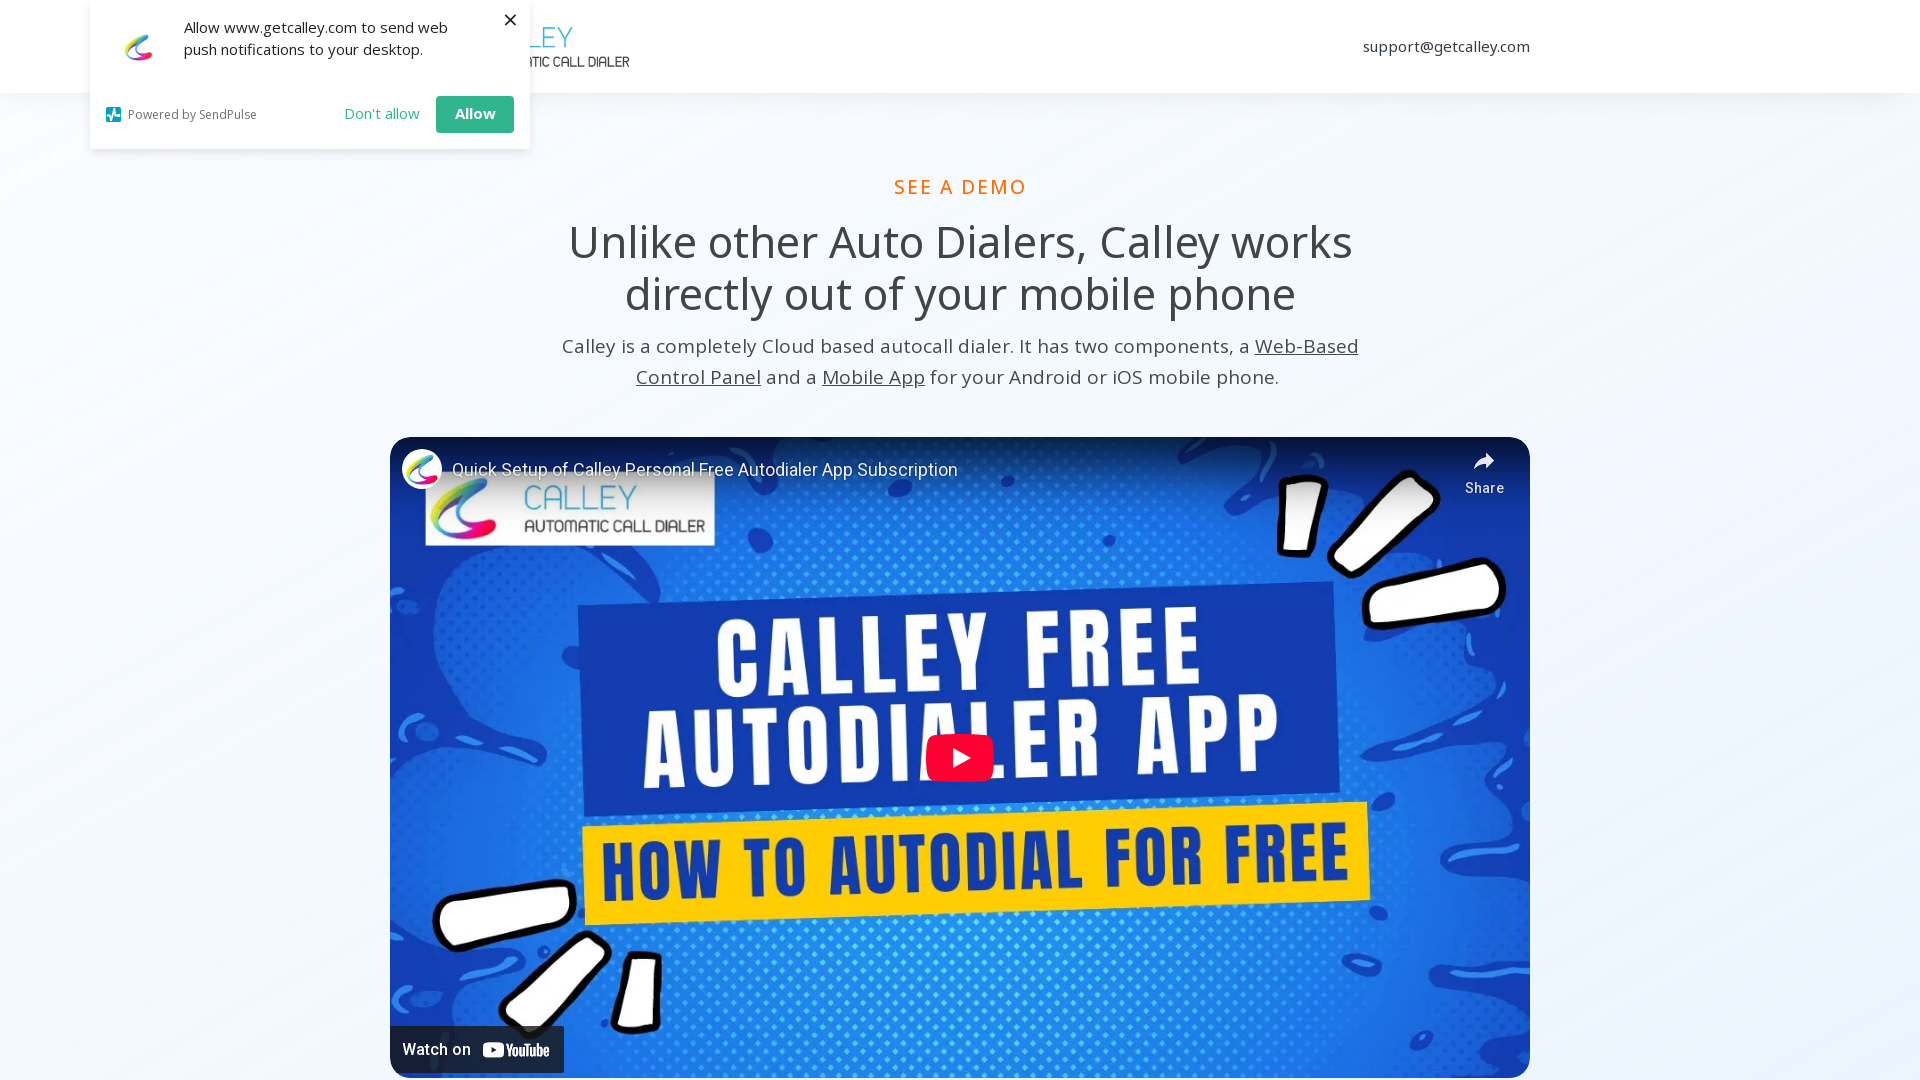

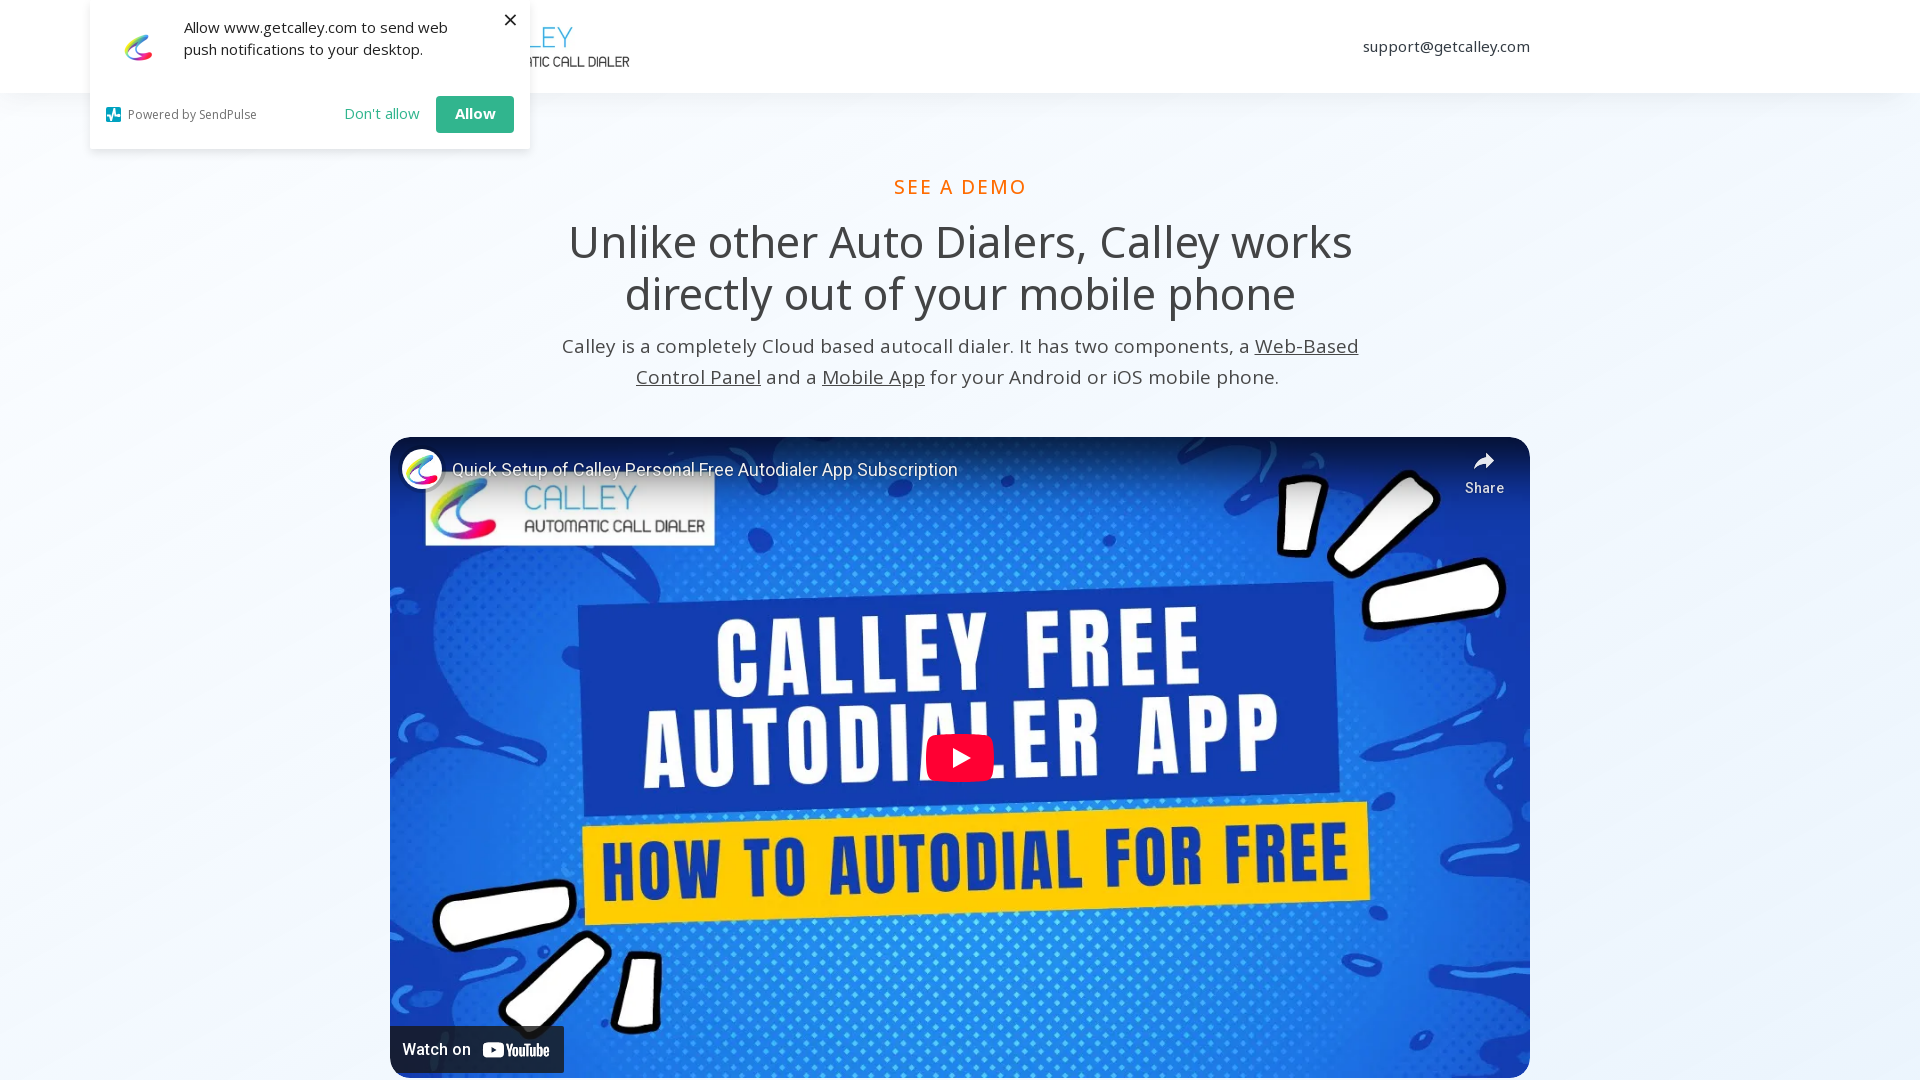